Double-clicks on a link containing "CLICK ME" text

Starting URL: https://obstaclecourse.tricentis.com/Obstacles/72954

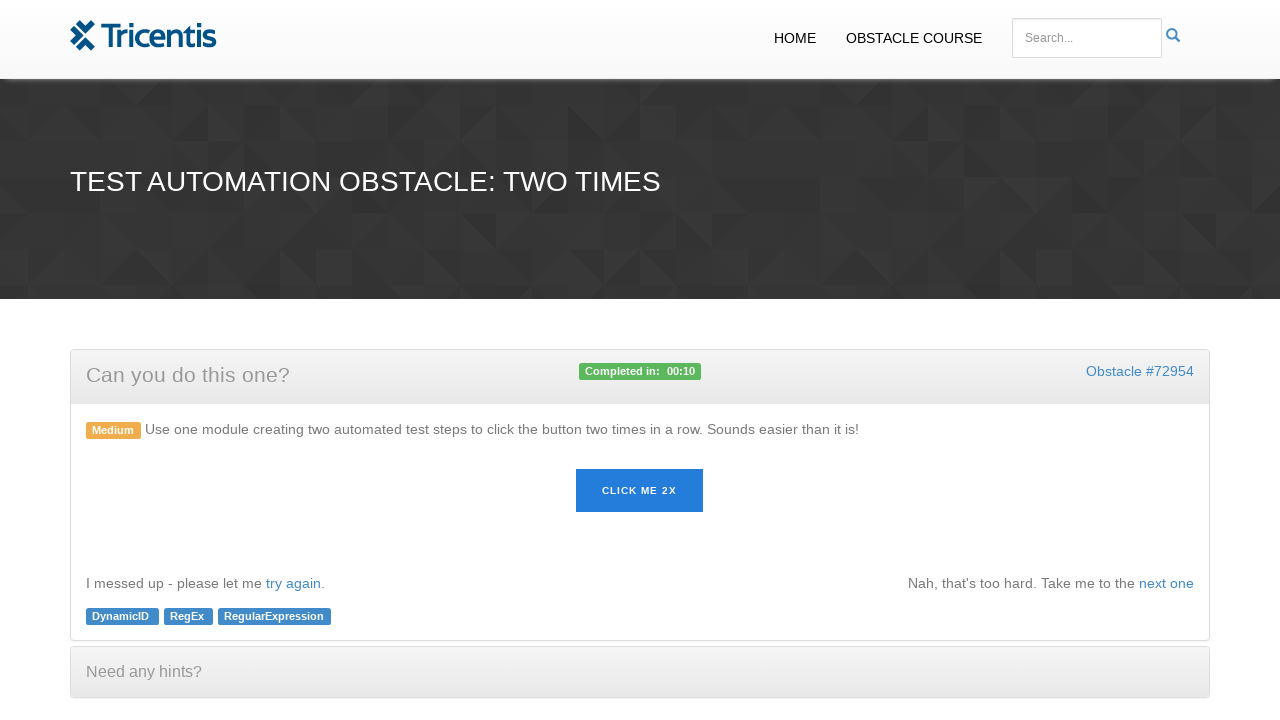

Double-clicked on link containing 'CLICK ME' text at (640, 491) on text=CLICK ME
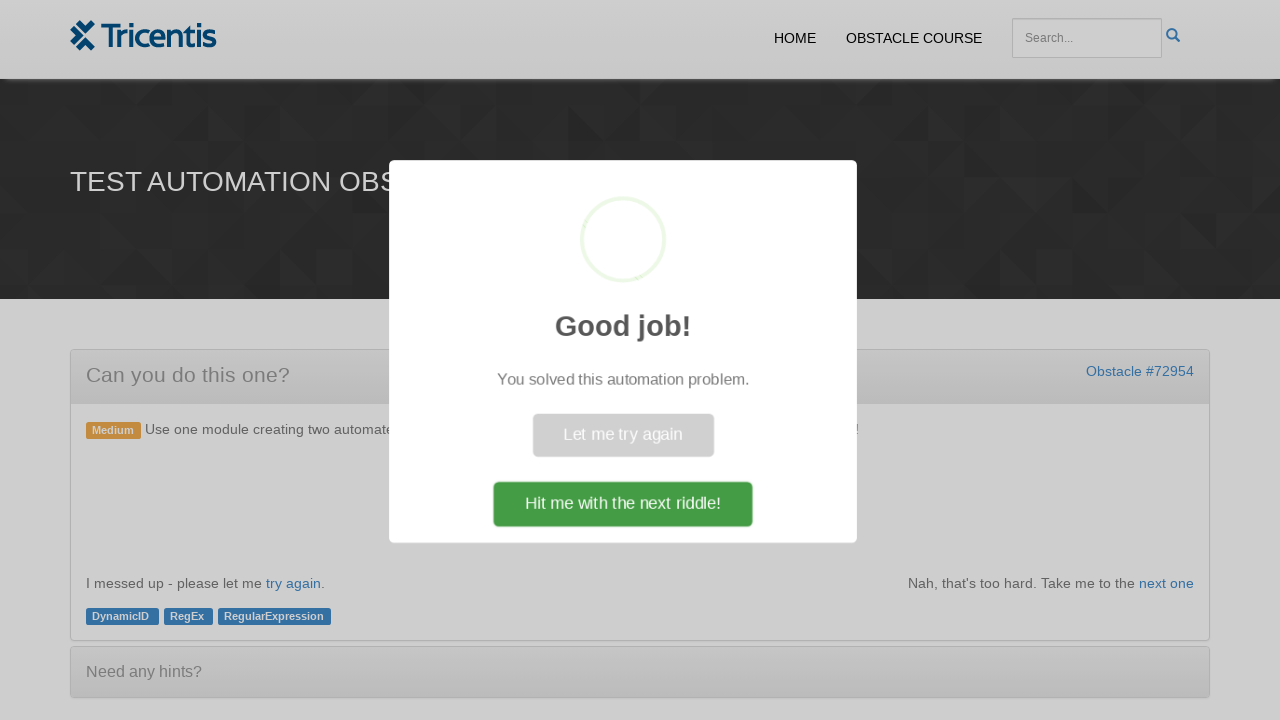

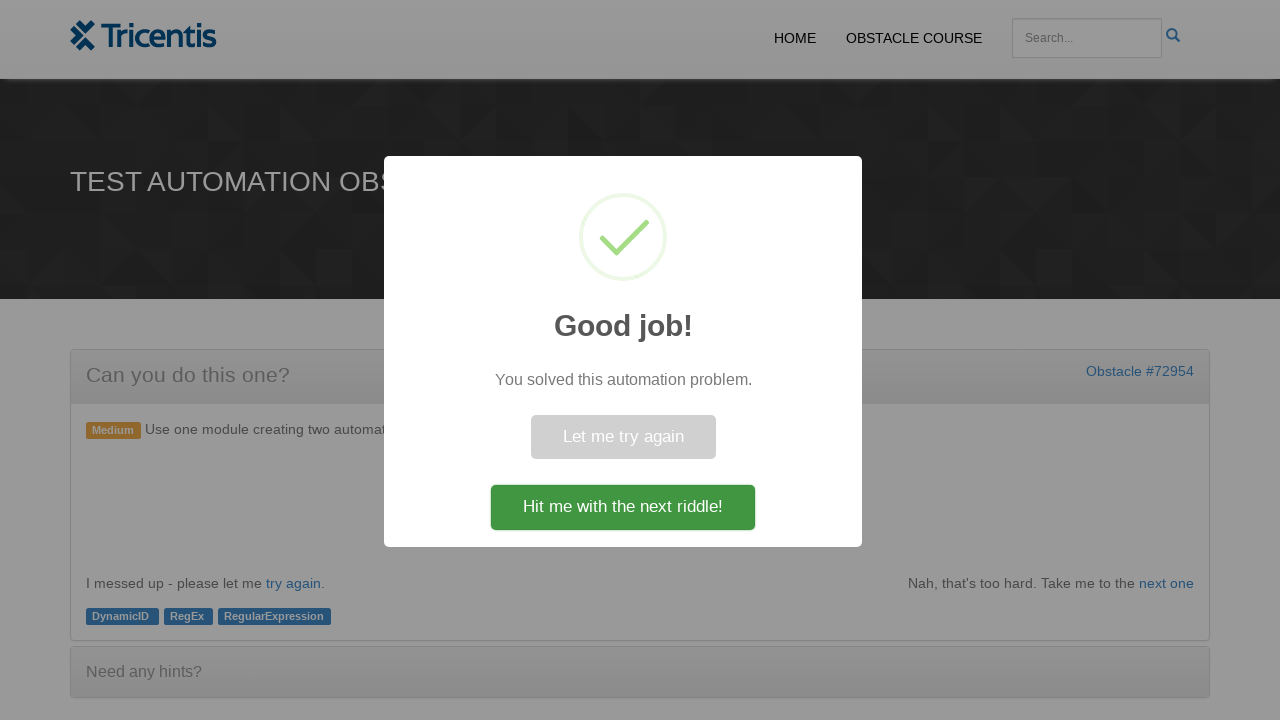